Navigates to the Puma India sports products page with an offset parameter and maximizes the browser window

Starting URL: https://in.puma.com/in/en/sports?offset=384

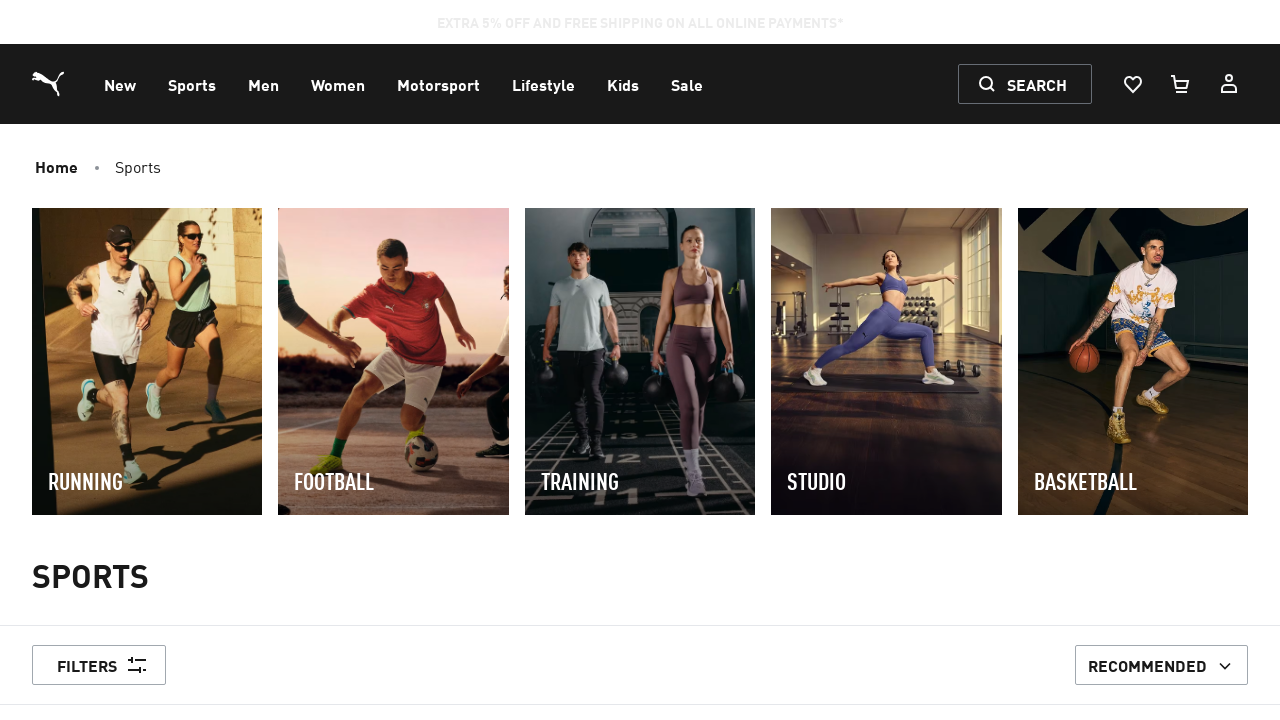

Waited for page DOM content to load
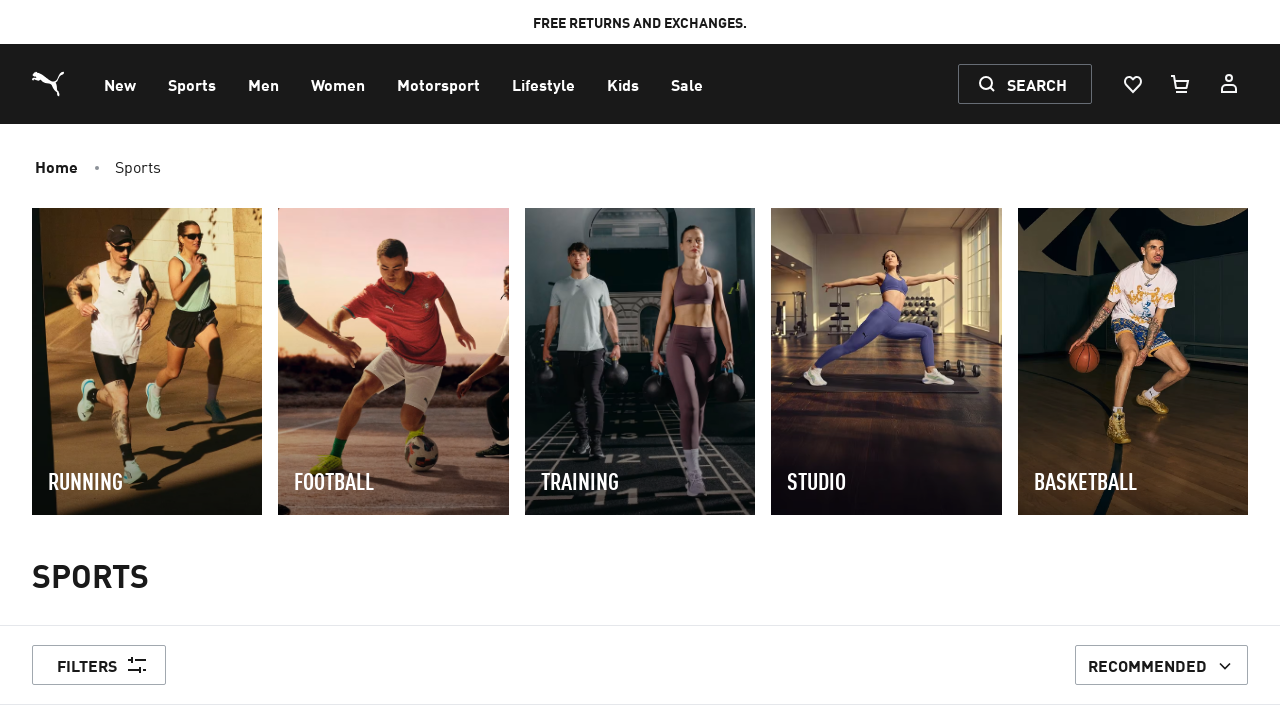

Waited for body element to be visible on Puma India sports products page
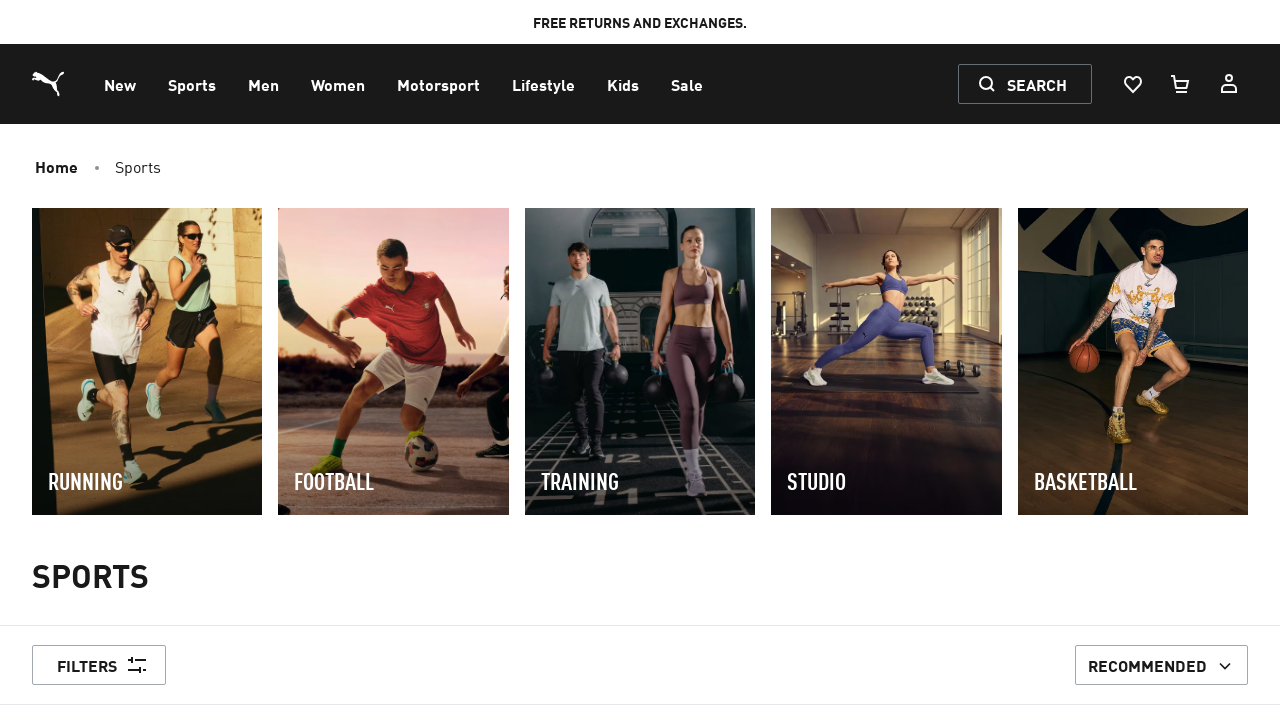

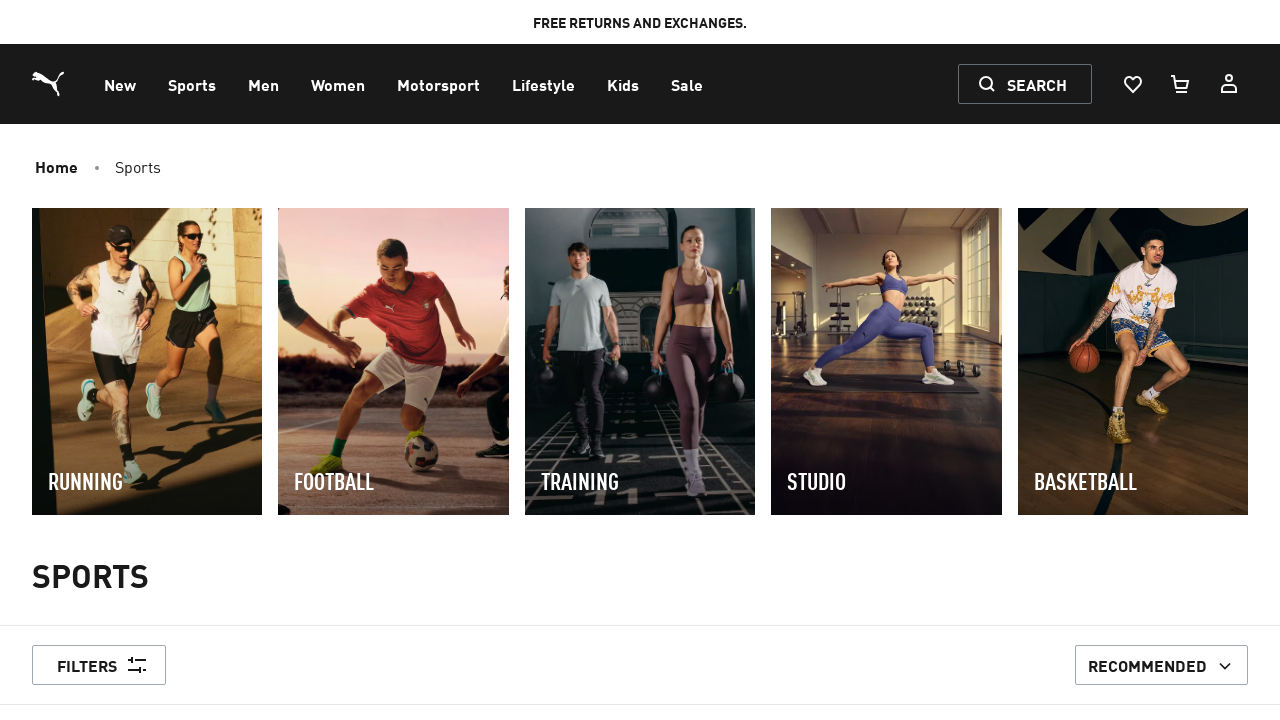